Tests alert dialog handling by clicking an alert button and verifying the output message changes after accepting the alert

Starting URL: https://atidcollege.co.il/Xamples/ex_switch_navigation.html

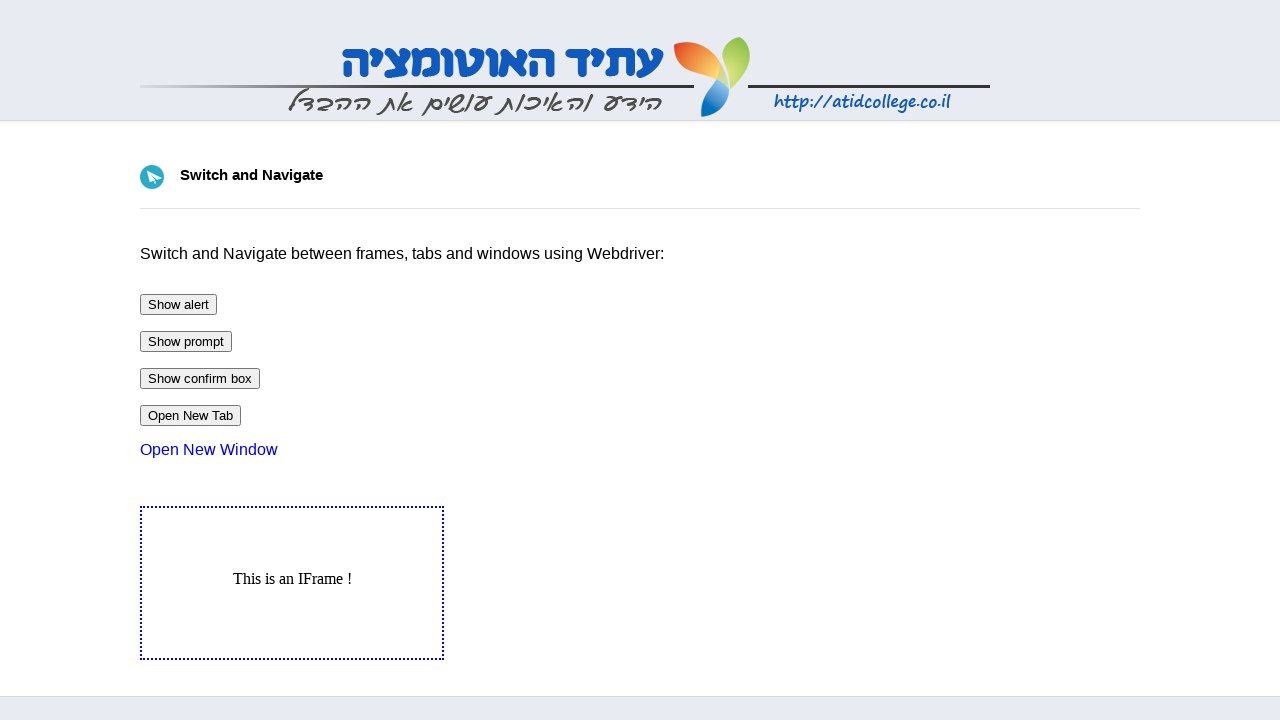

Set up alert dialog handler to accept alerts
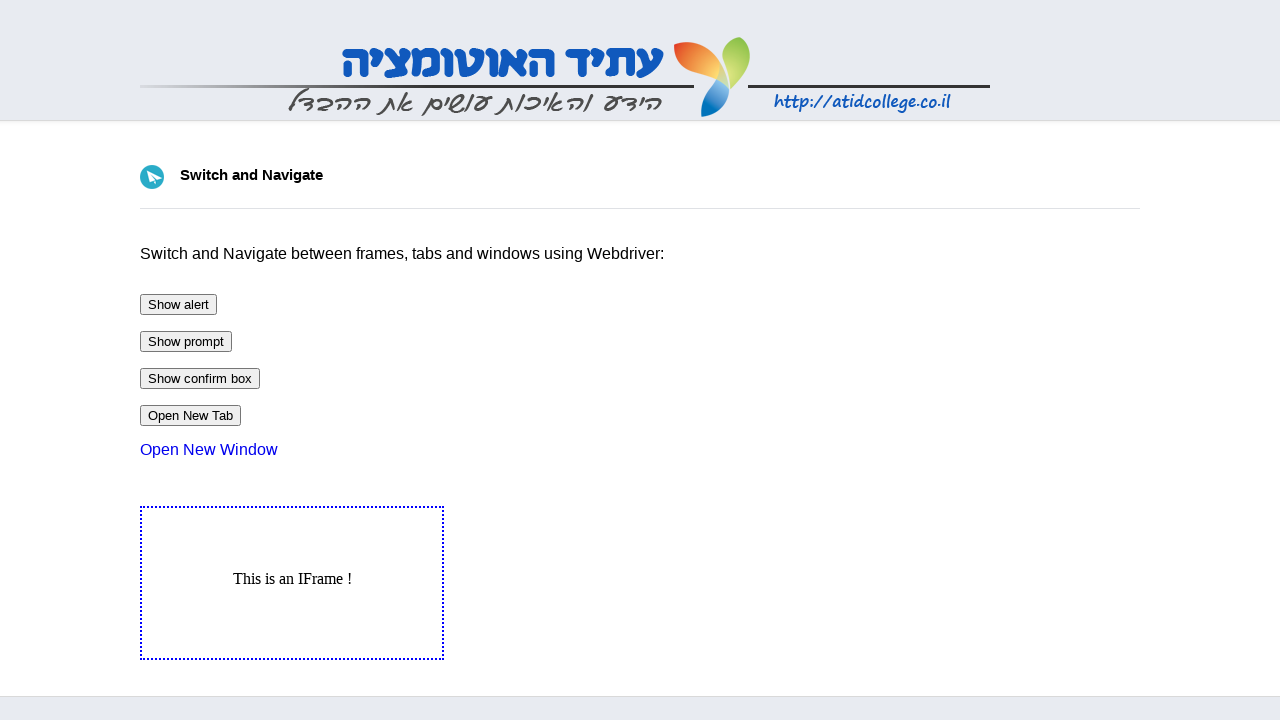

Clicked alert button to trigger alert dialog at (178, 304) on [id='btnAlert']
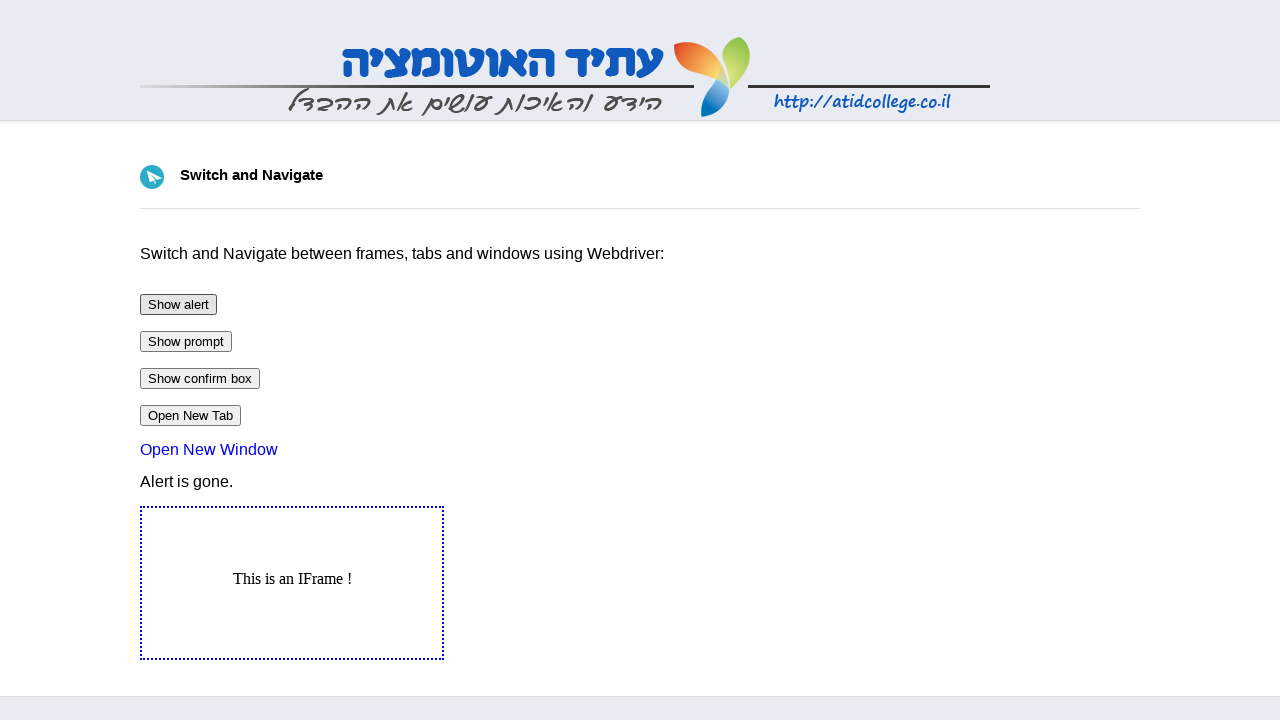

Verified output text element is present after accepting alert
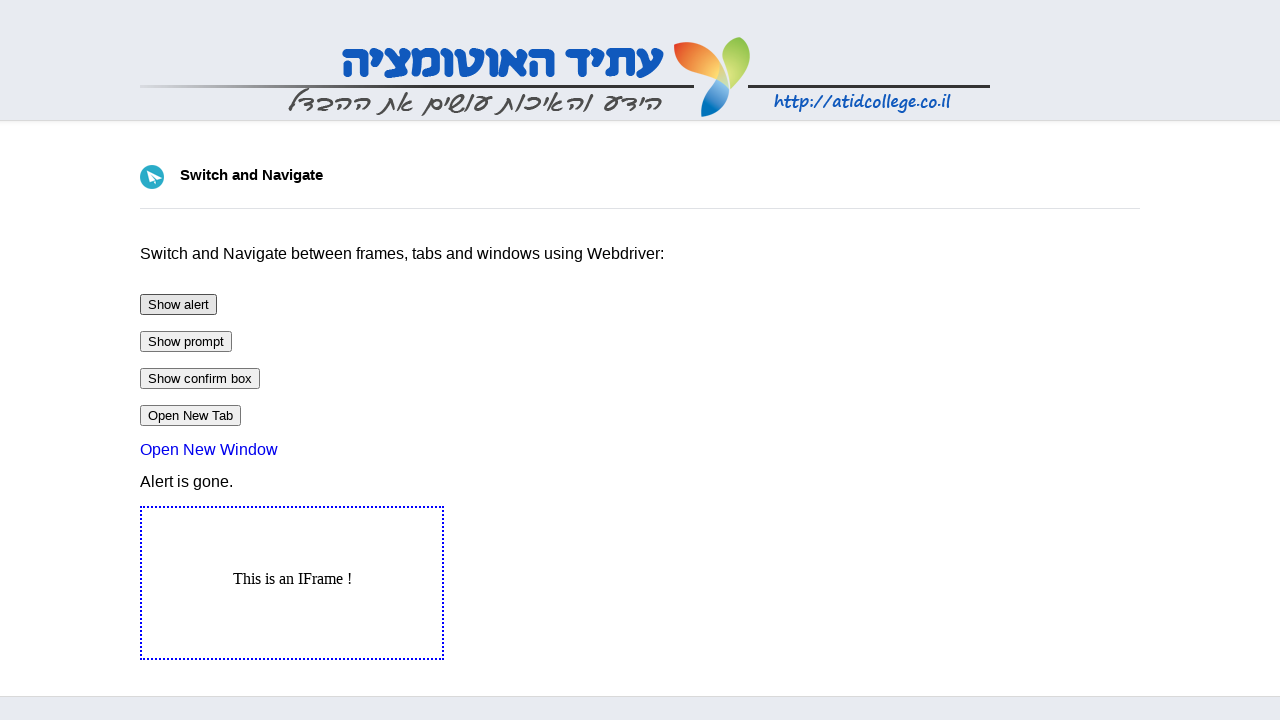

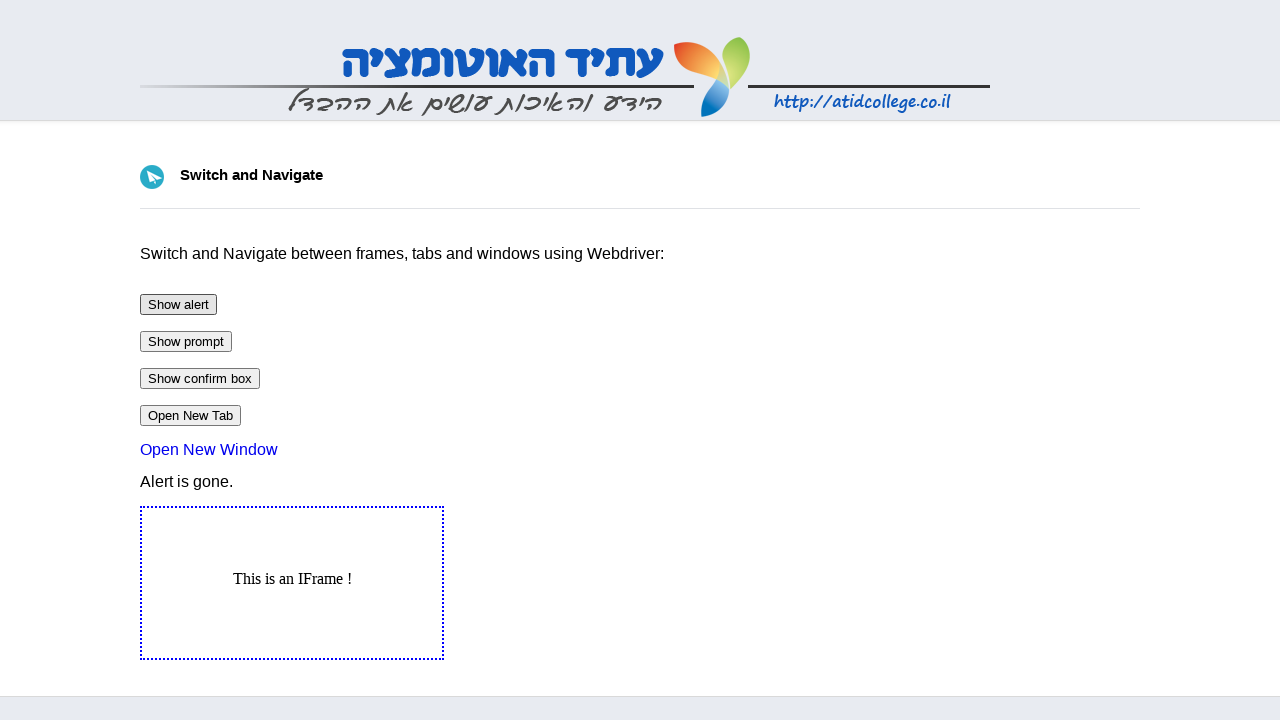